Tests contact form with minimum length input to verify minimum requirements

Starting URL: https://www.demoblaze.com/

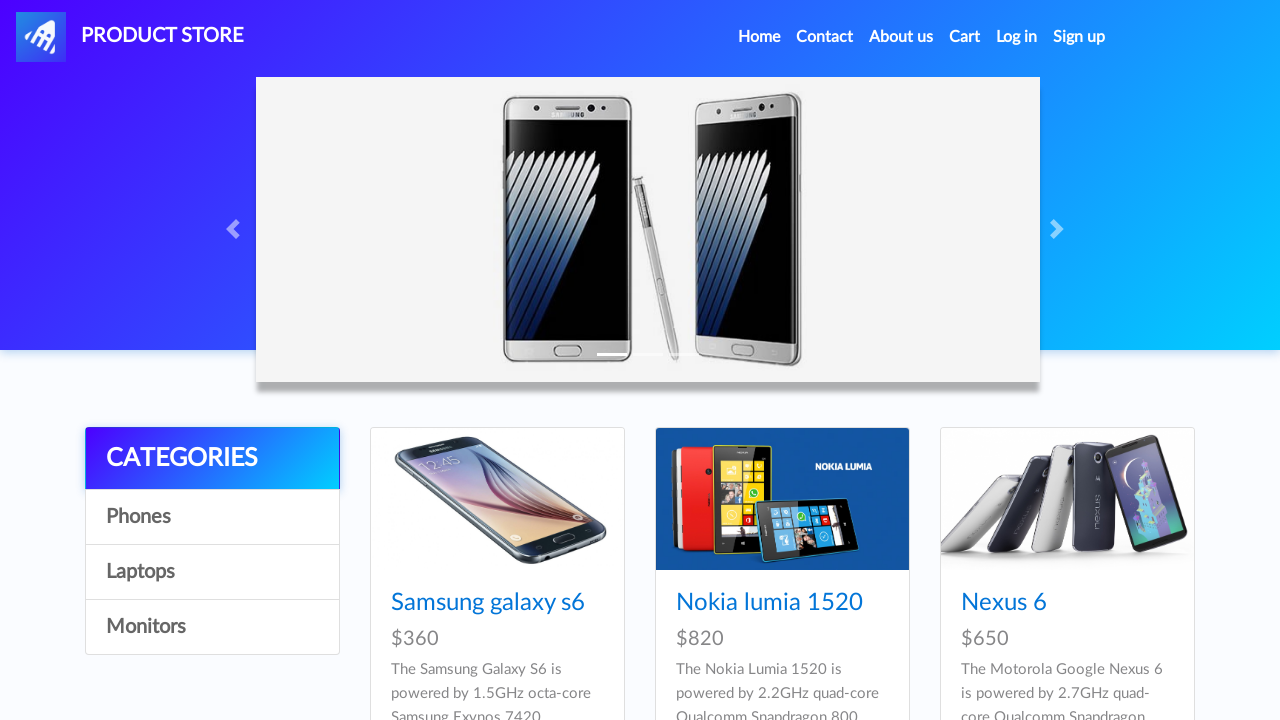

Clicked Contact link at (825, 37) on a:text('Contact')
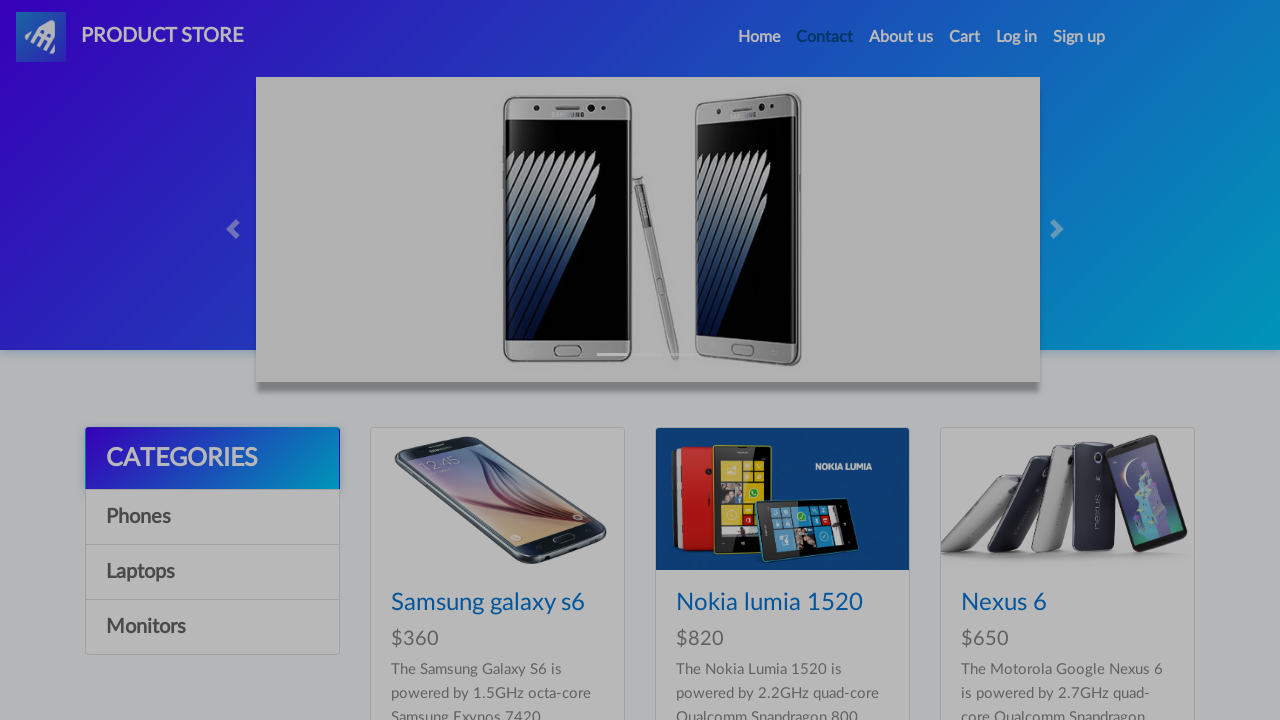

Contact modal appeared
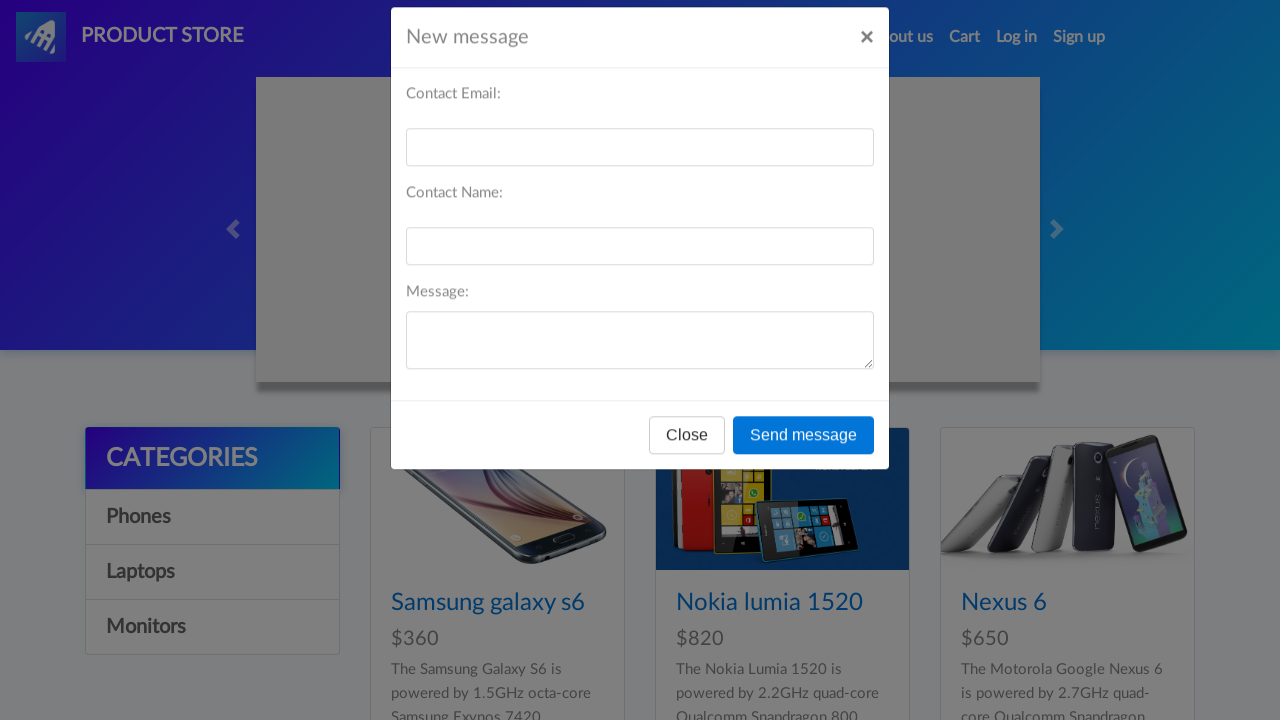

Filled email field with minimum length input 'a@b' on #recipient-email
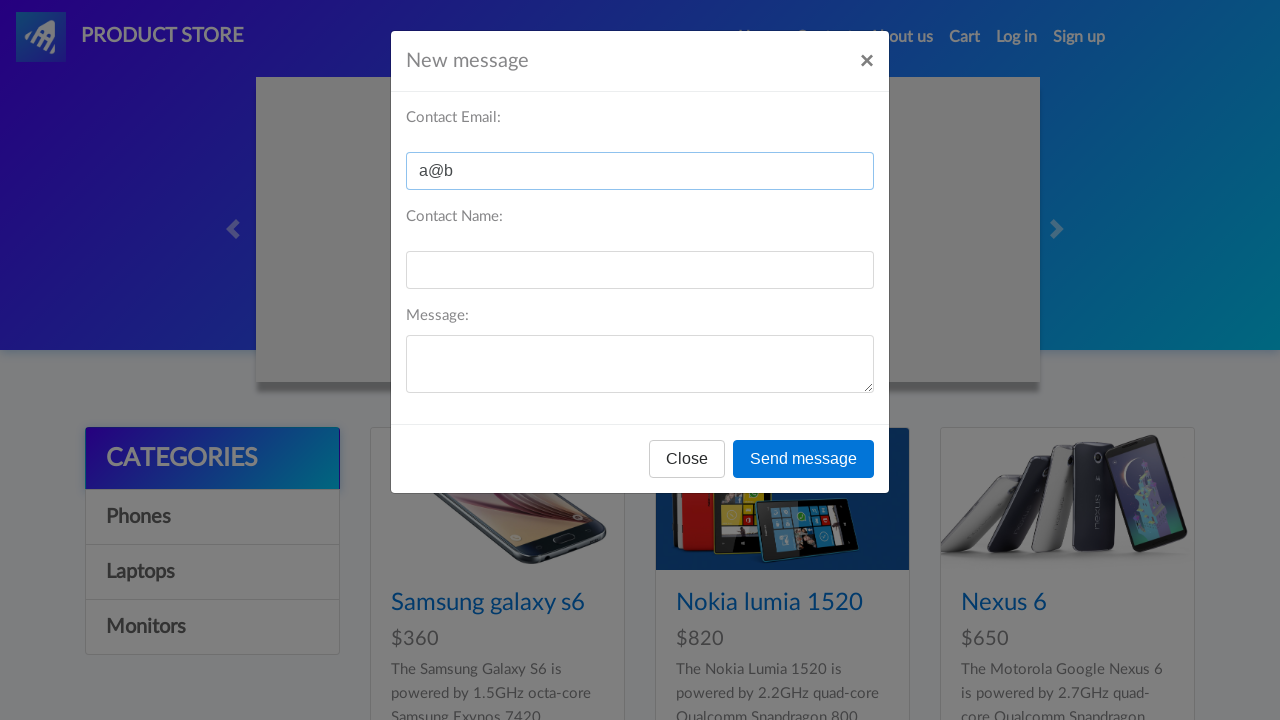

Filled name field with minimum length input 'a' on #recipient-name
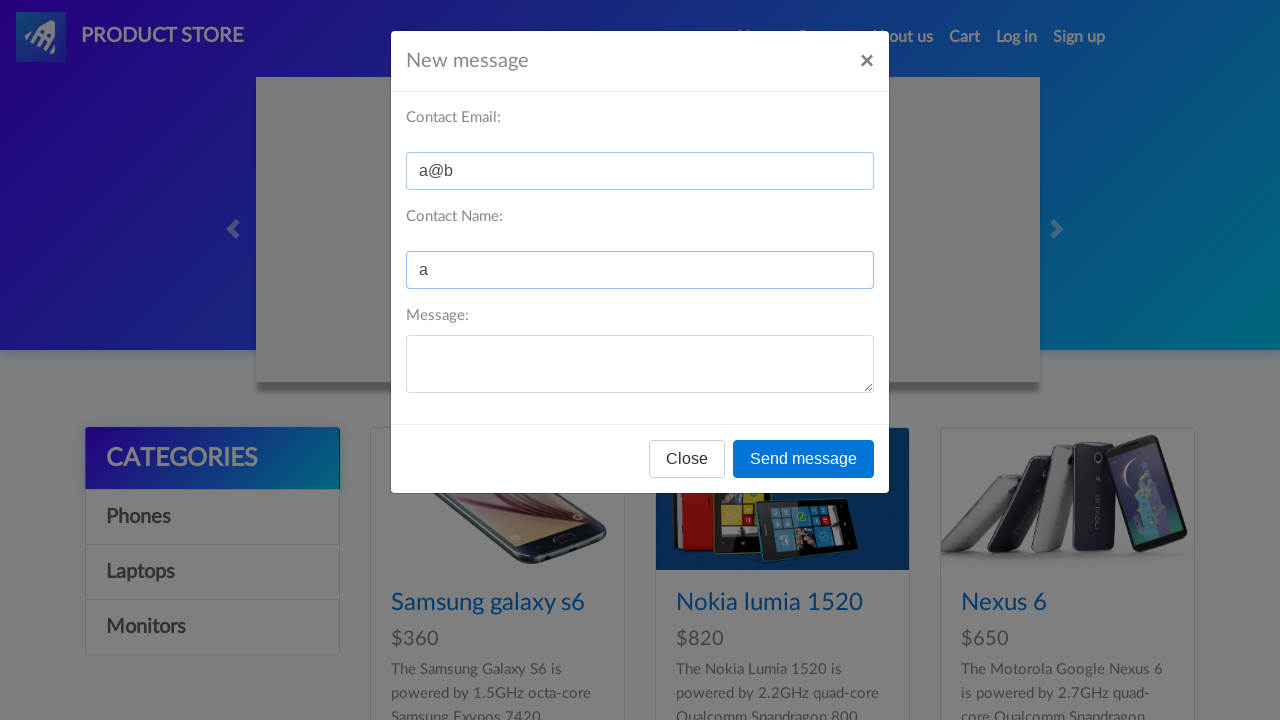

Filled message field with minimum length input 'x' on #message-text
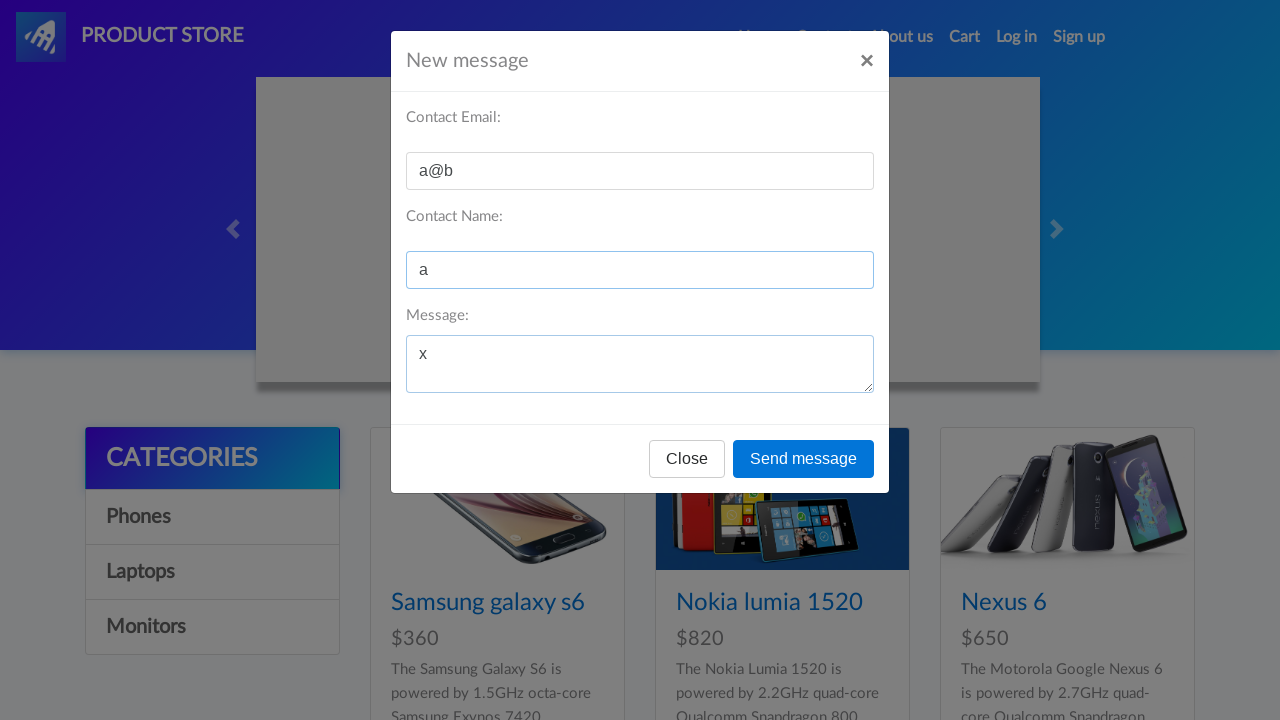

Clicked Send message button to submit form at (804, 459) on button:text('Send message')
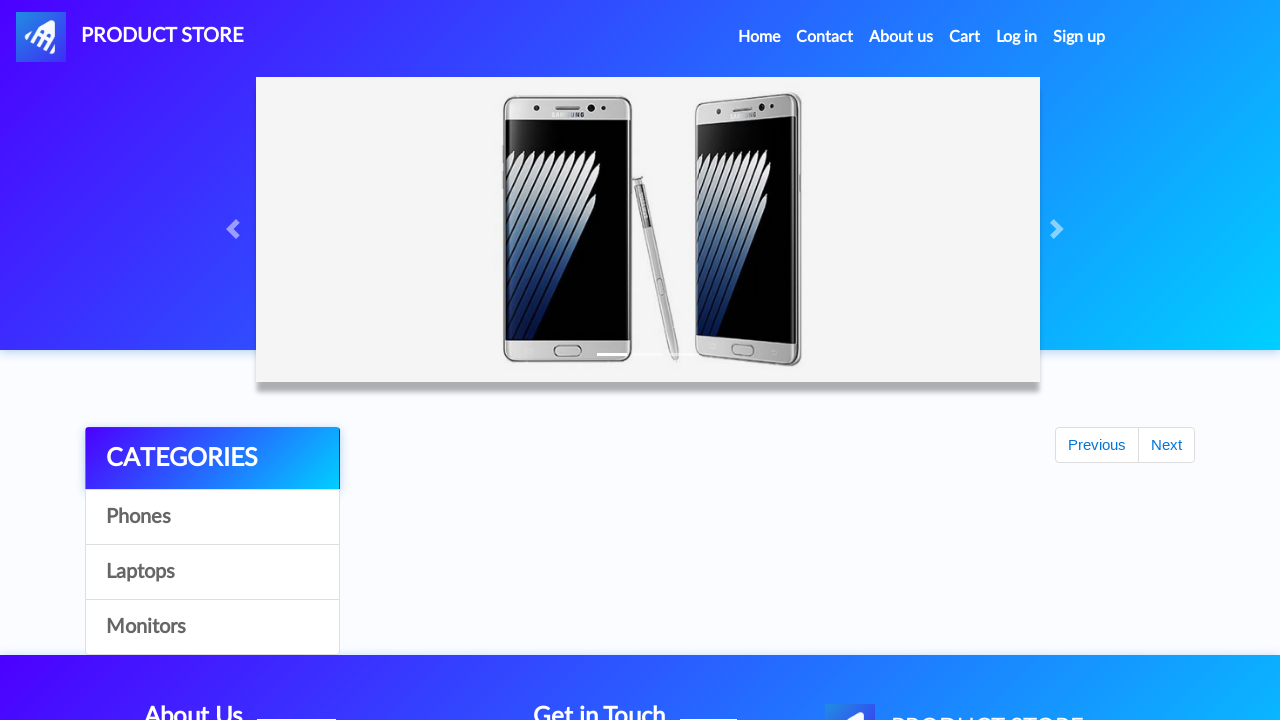

Set up dialog handler to accept alerts
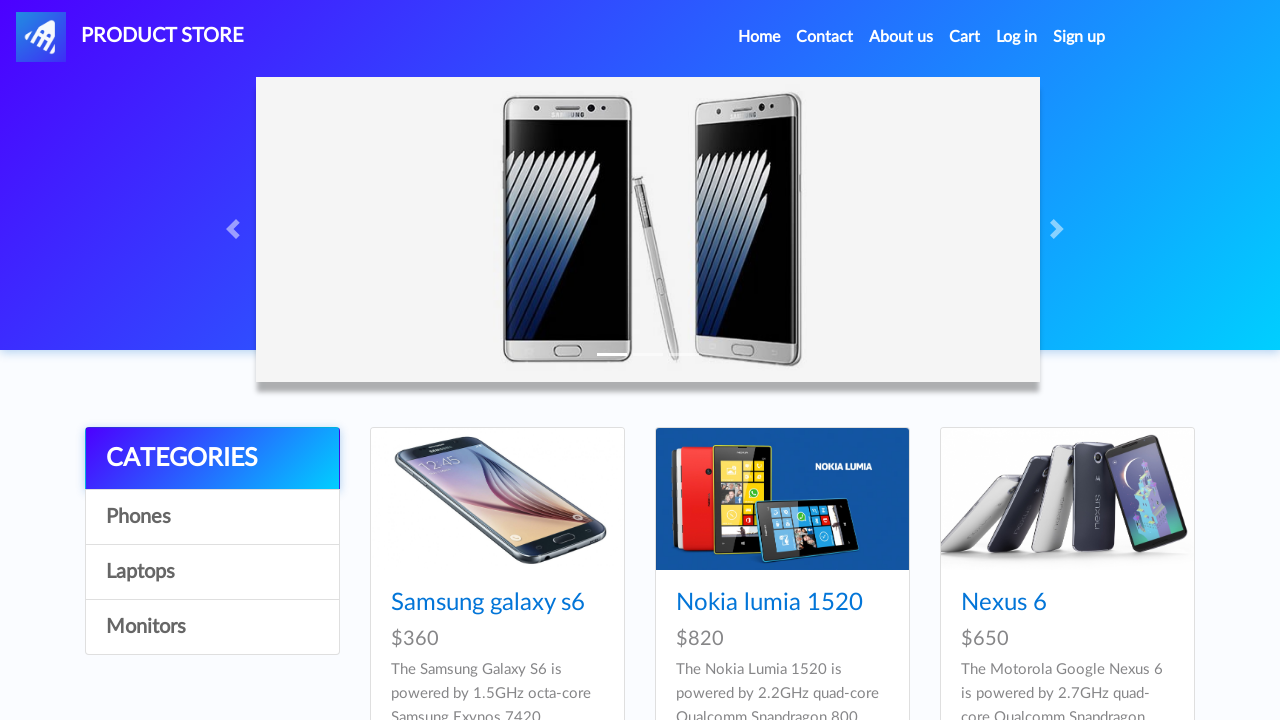

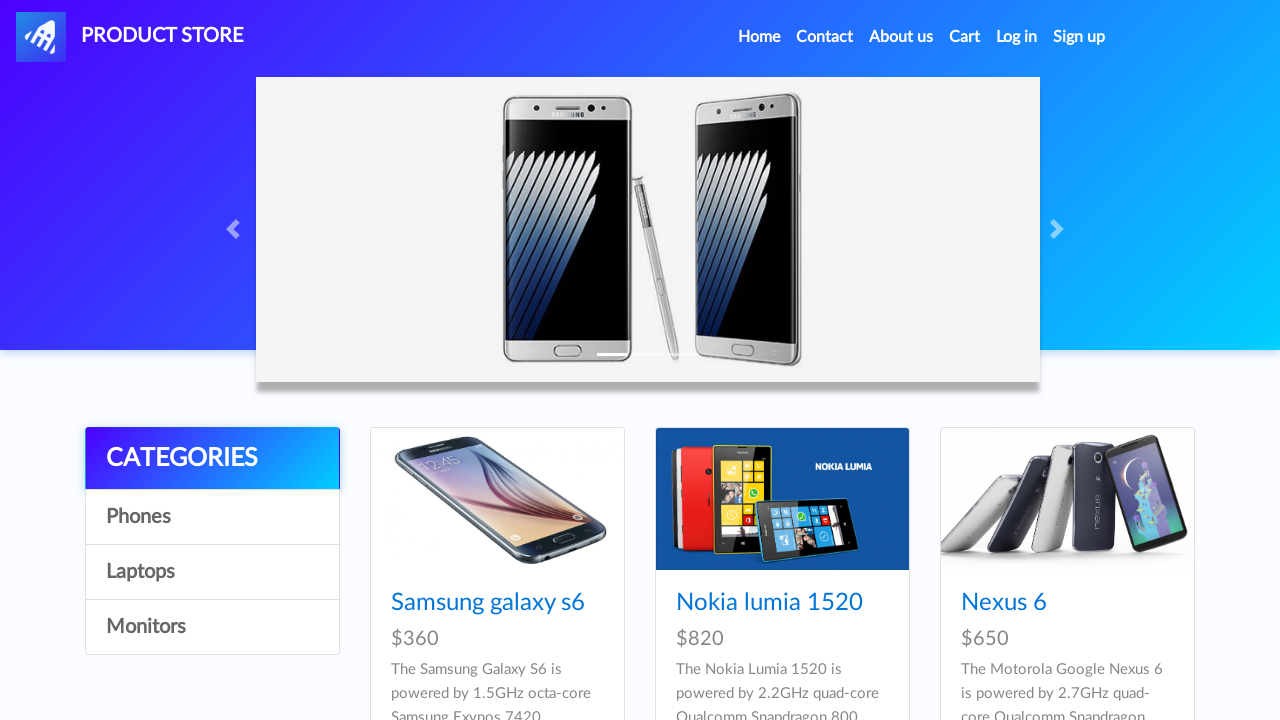